Tests text field input by typing "Hello World" into a text box and verifying the value

Starting URL: https://antoniotrindade.com.br/treinoautomacao/elementsweb.html

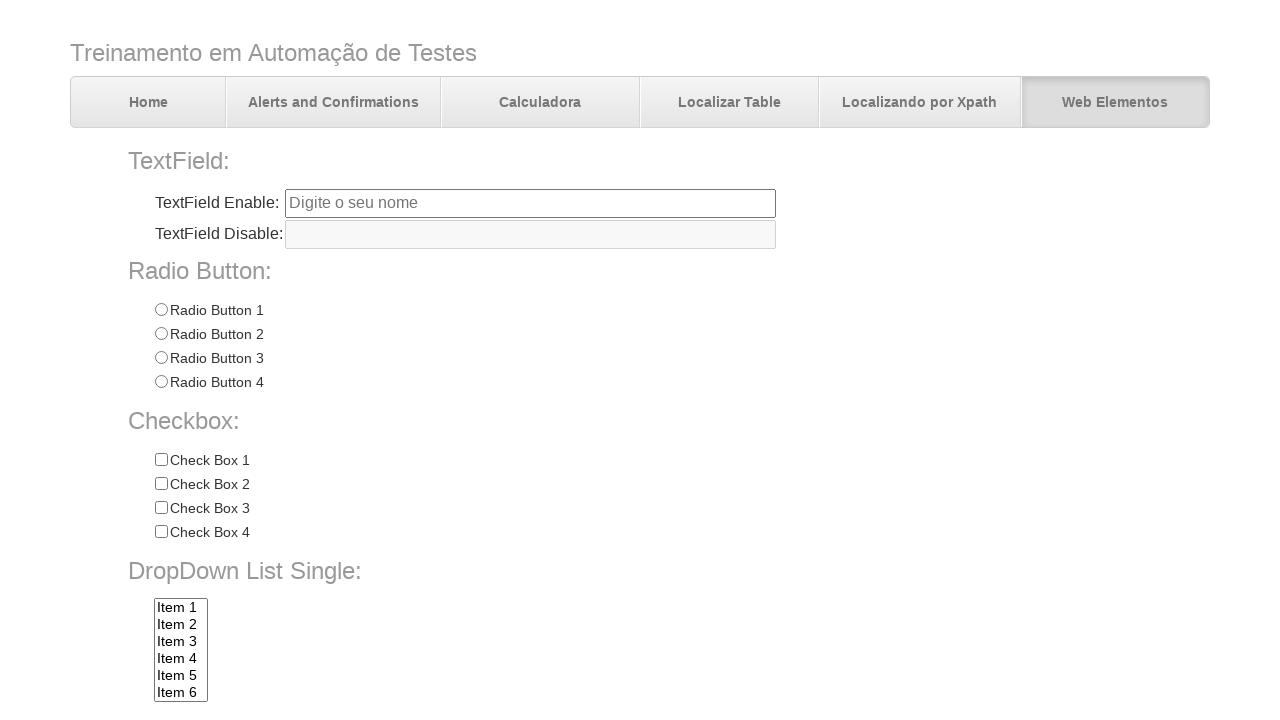

Navigated to the test page
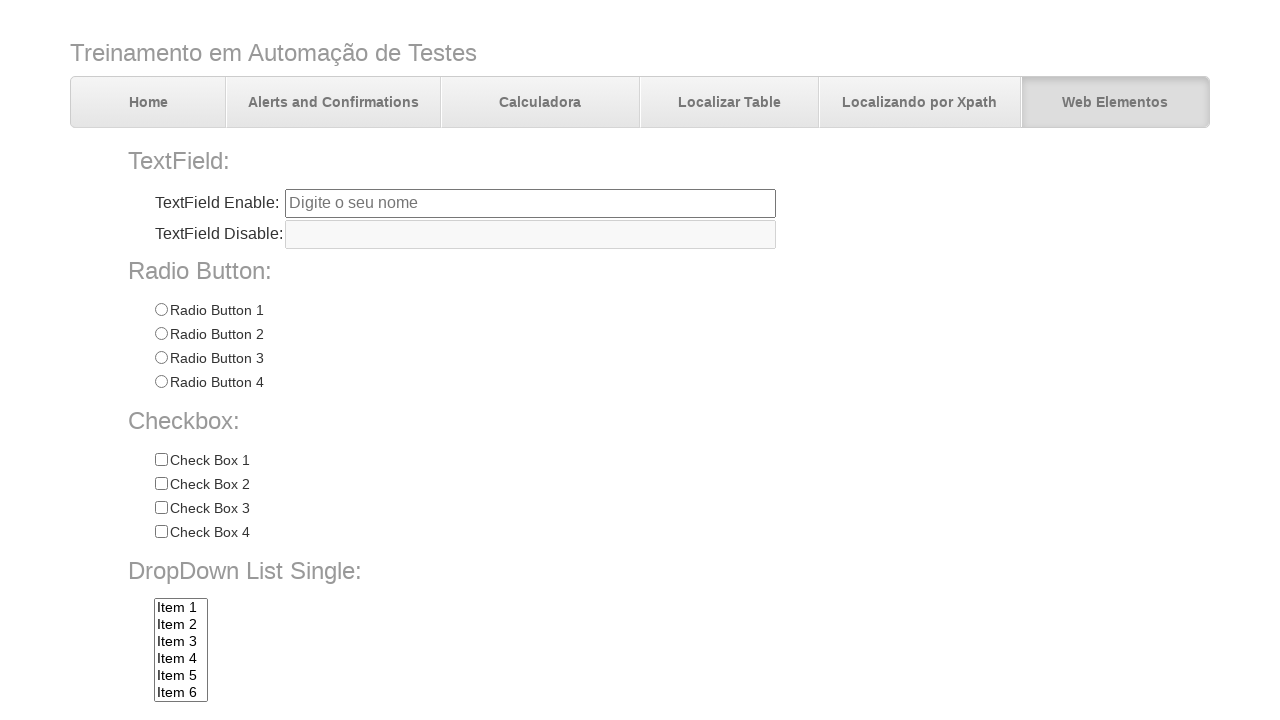

Filled text field with 'Hello World' on input[name='txtbox1']
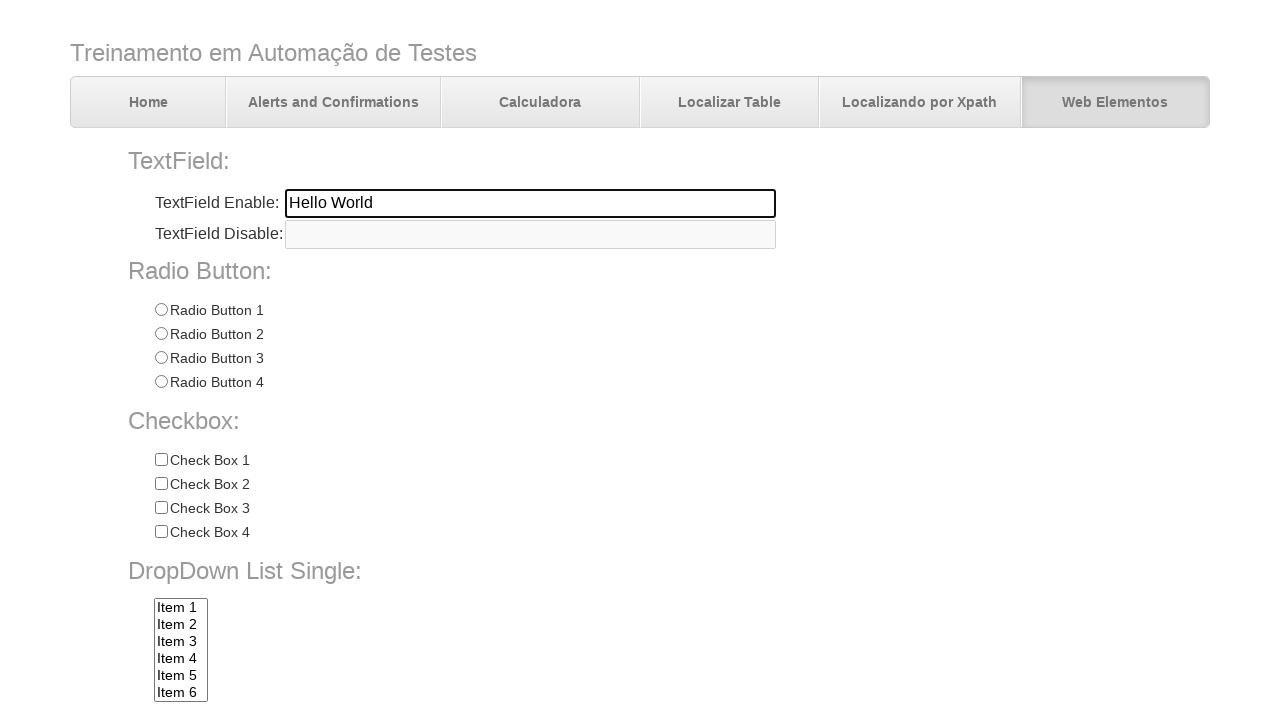

Verified that text field contains 'Hello World'
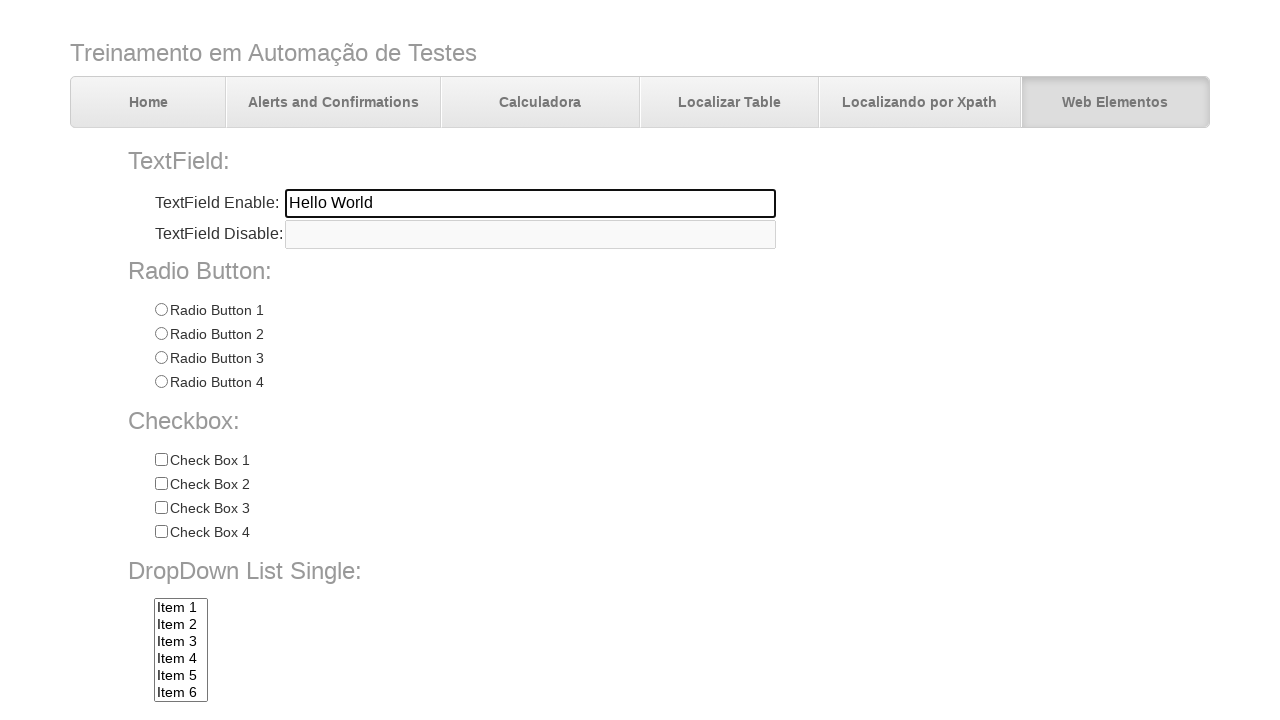

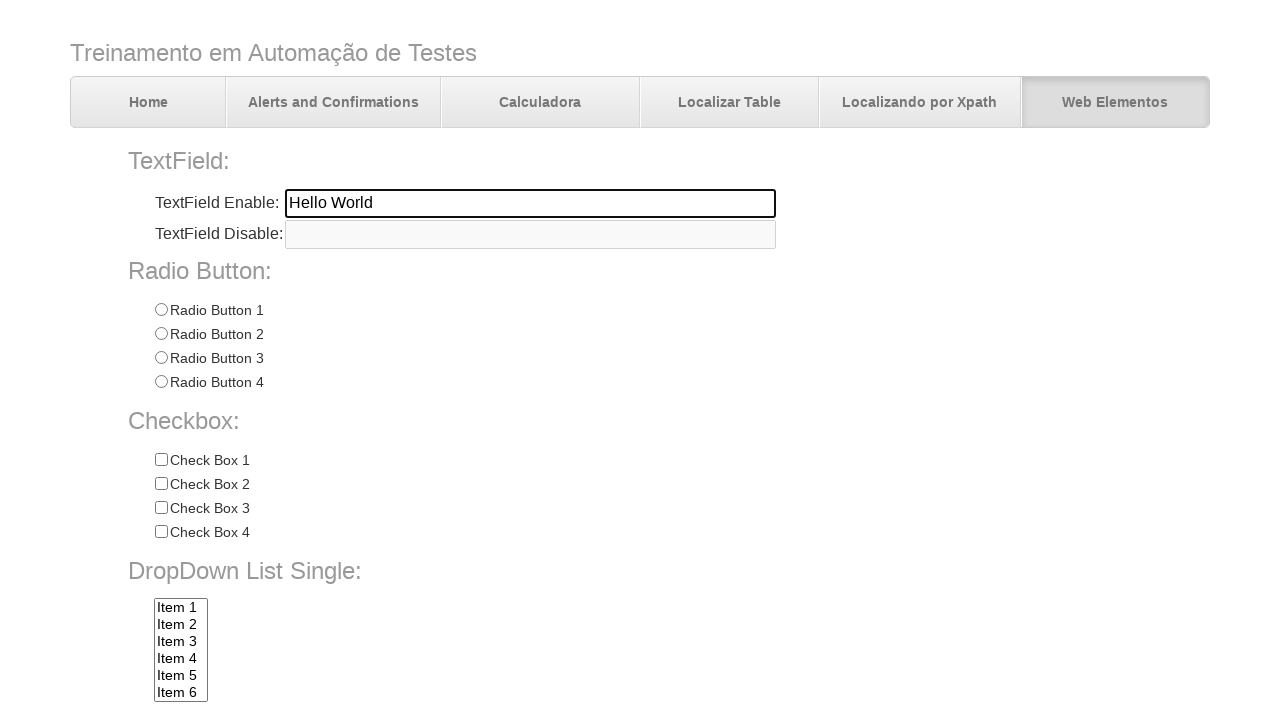